Tests a sample todo application by clicking on two list items, adding a new todo item with custom text, and verifying the item was added successfully.

Starting URL: https://lambdatest.github.io/sample-todo-app/

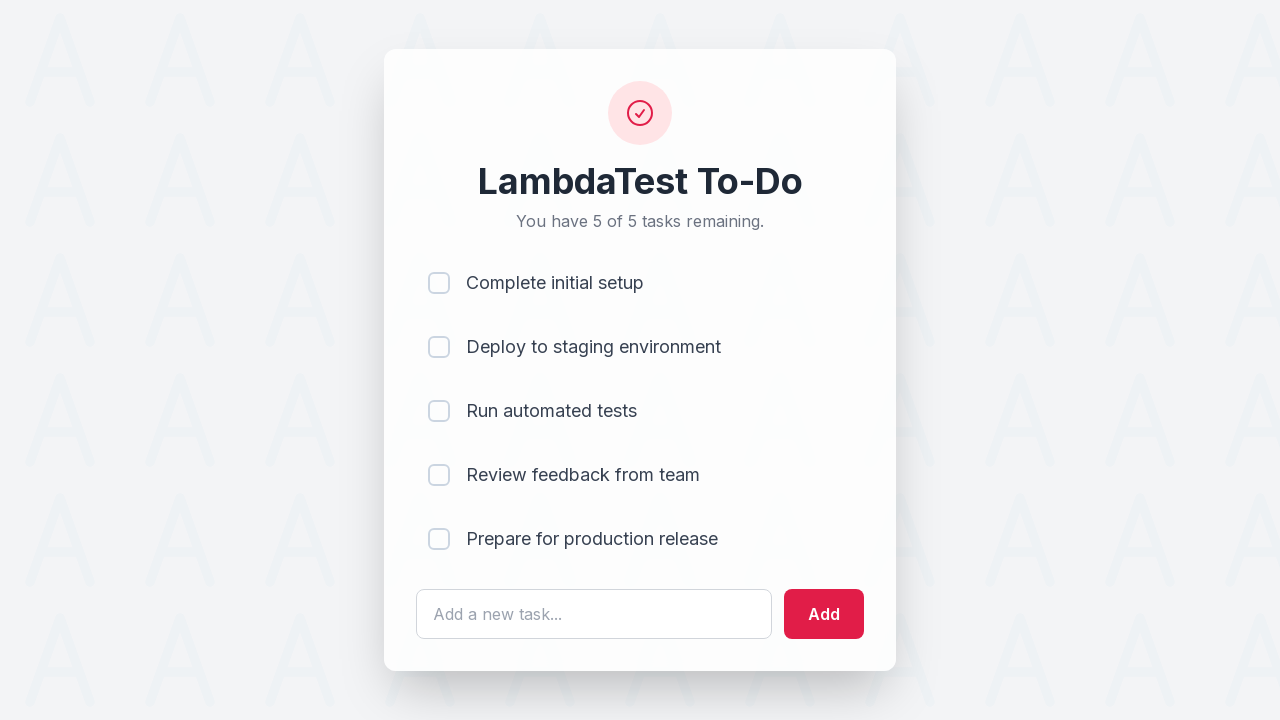

Clicked first list item checkbox at (439, 283) on input[name='li1']
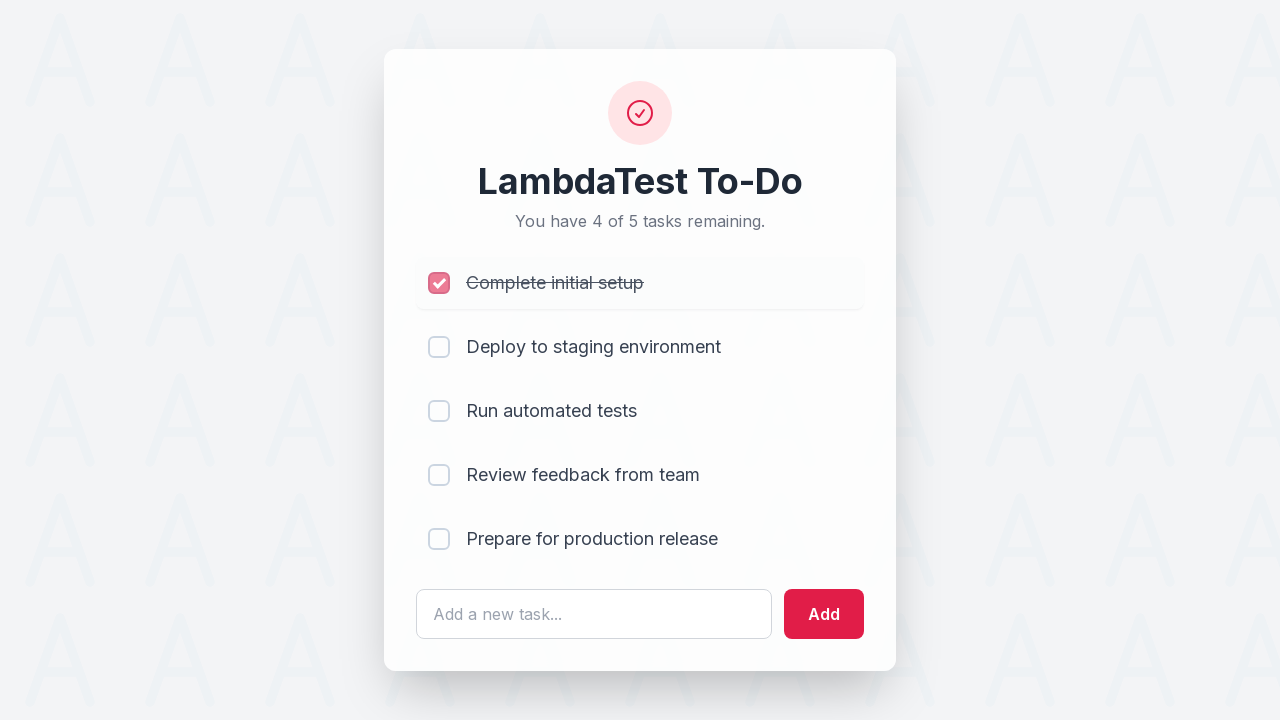

Clicked second list item checkbox at (439, 347) on input[name='li2']
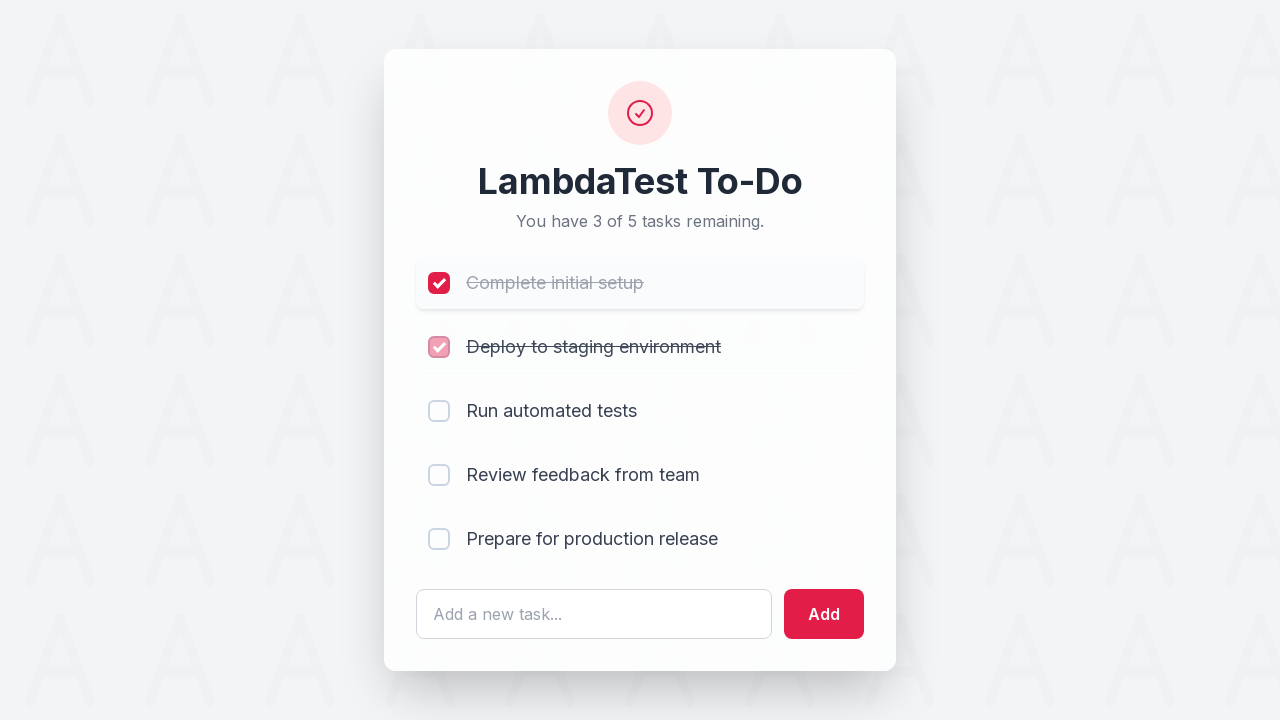

Cleared the new todo text input on #sampletodotext
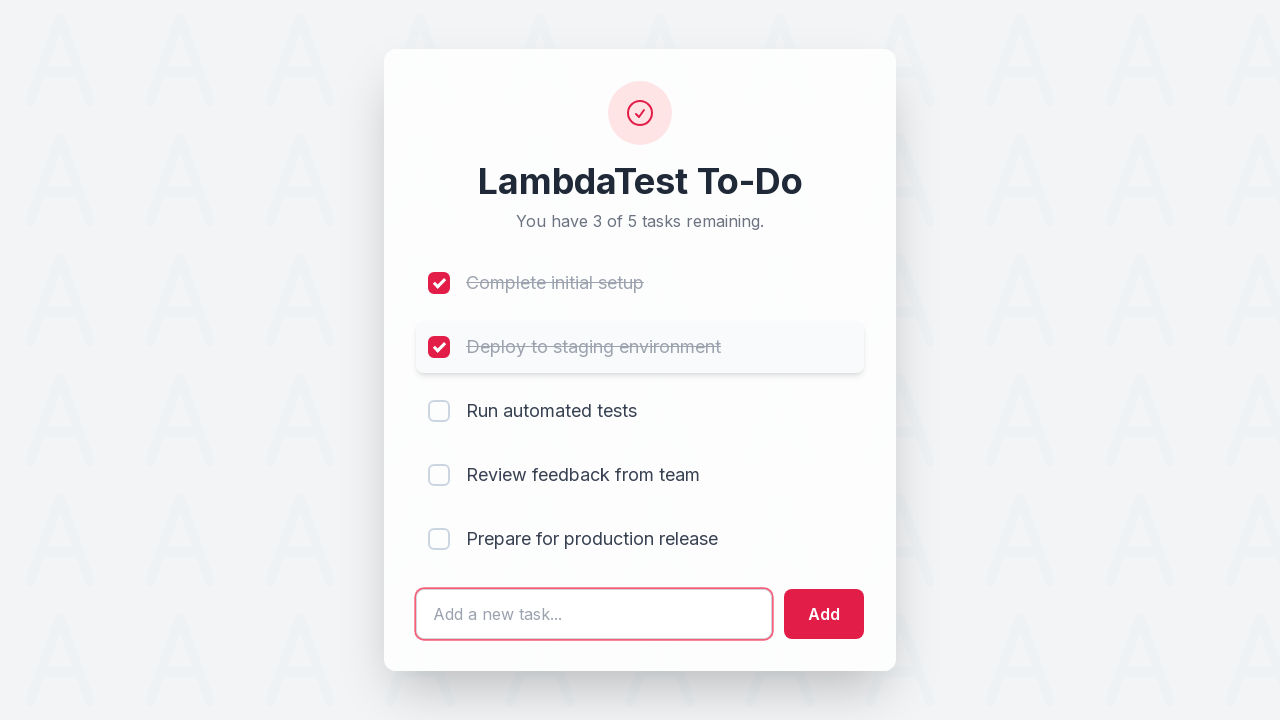

Filled new todo input with 'Yey, Let's add it to list' on #sampletodotext
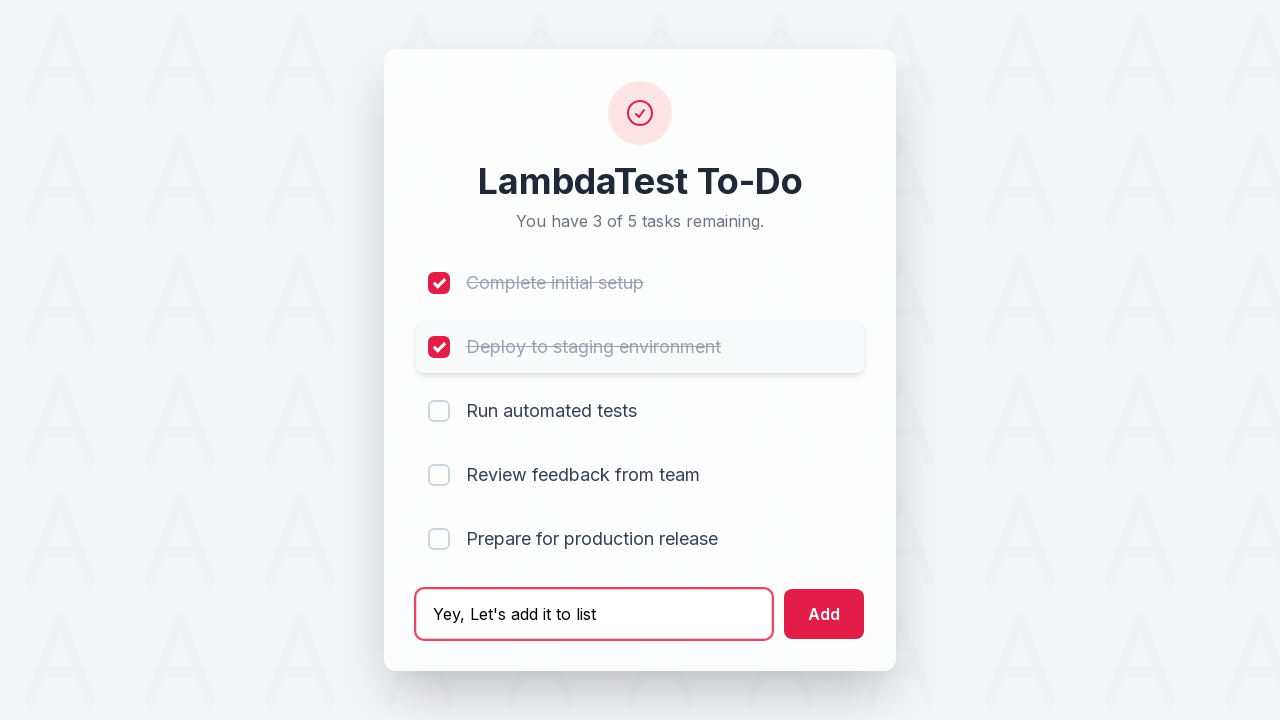

Clicked add button to create new todo item at (824, 614) on #addbutton
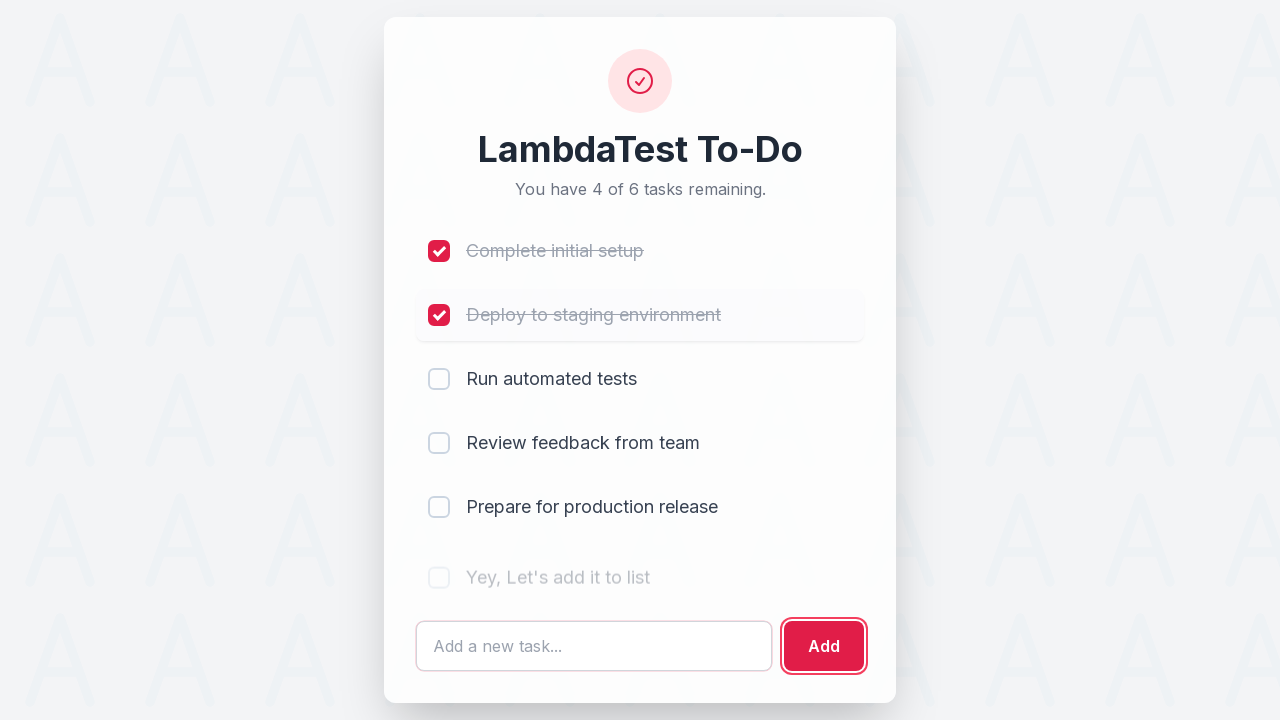

Located the newly added todo item
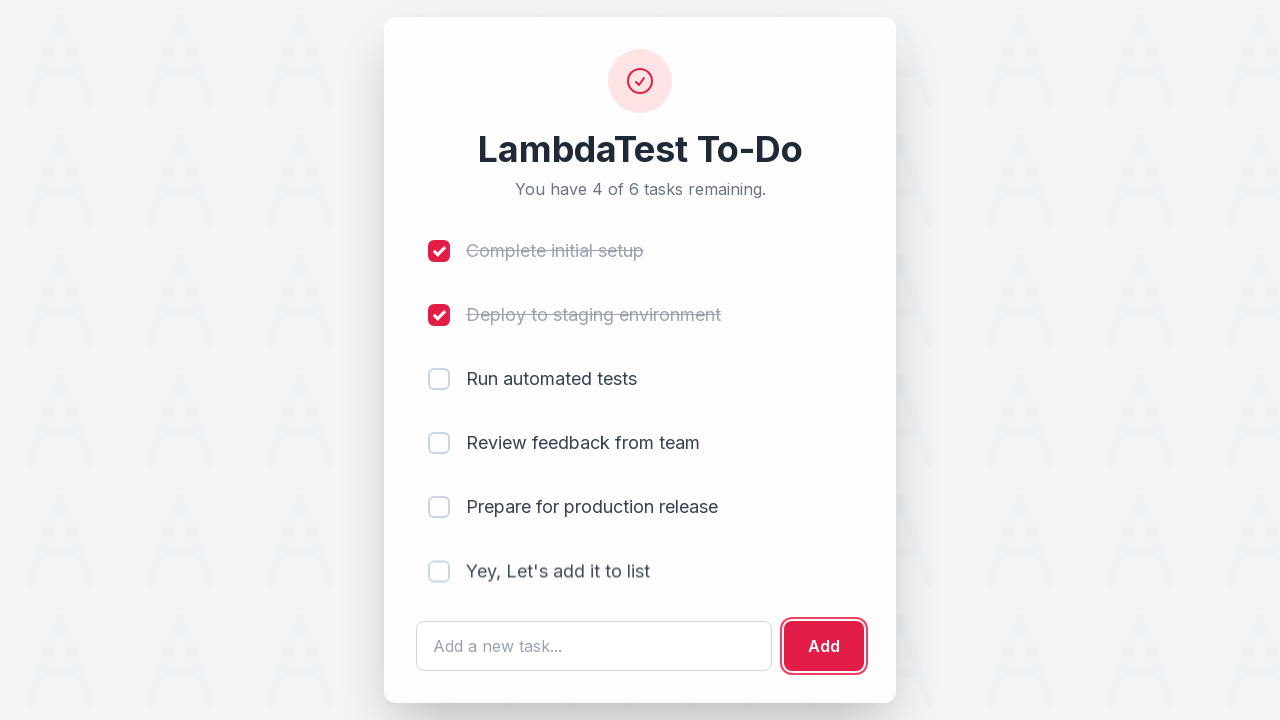

Waited for newly added todo item to become visible
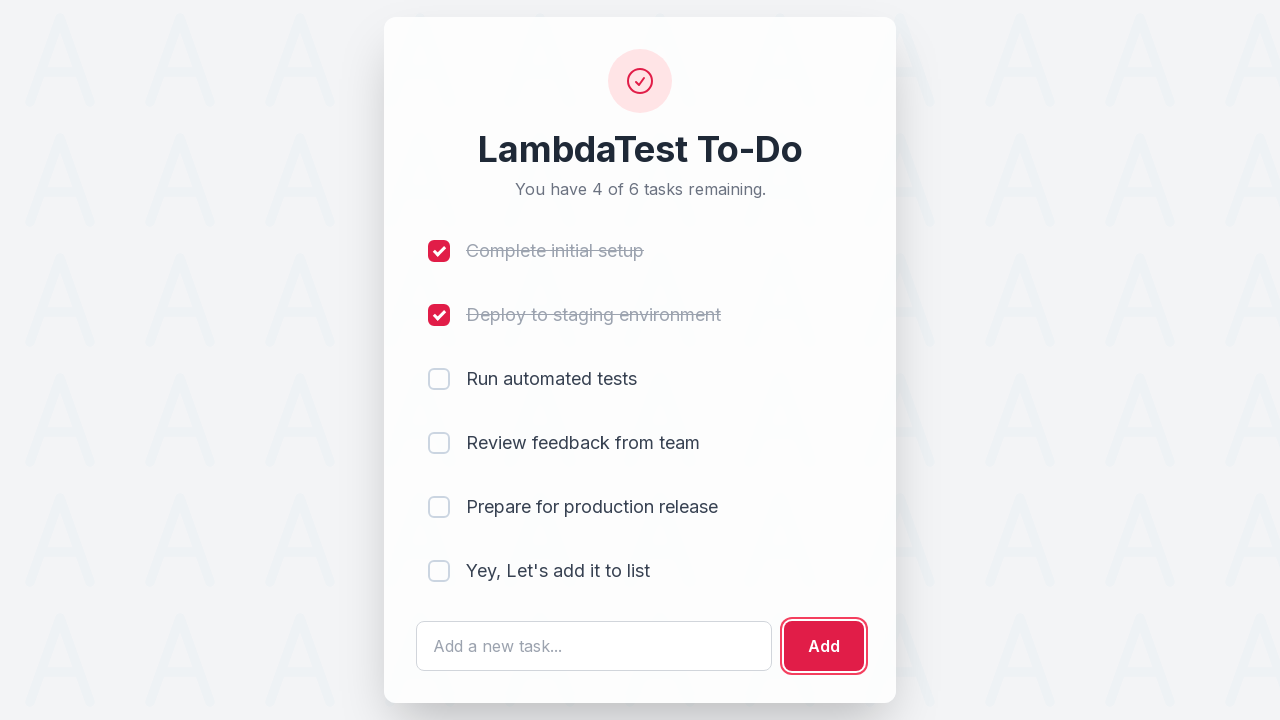

Verified that the added item text matches expected content
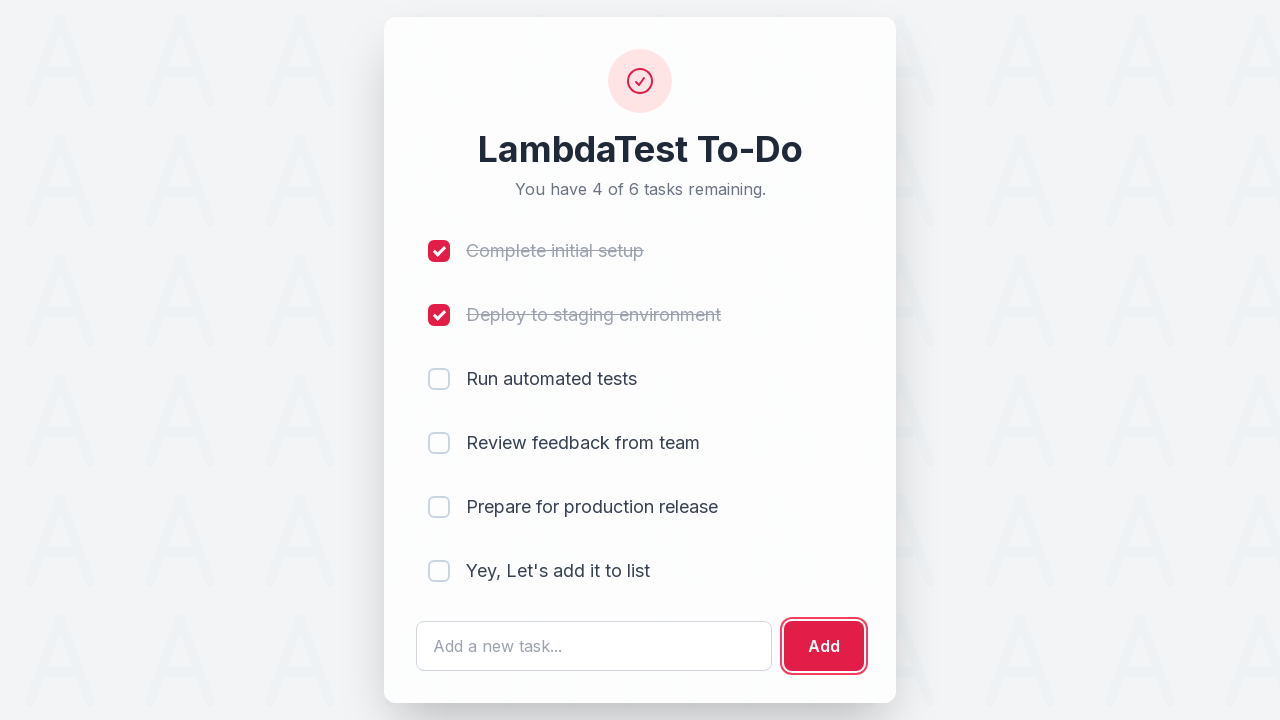

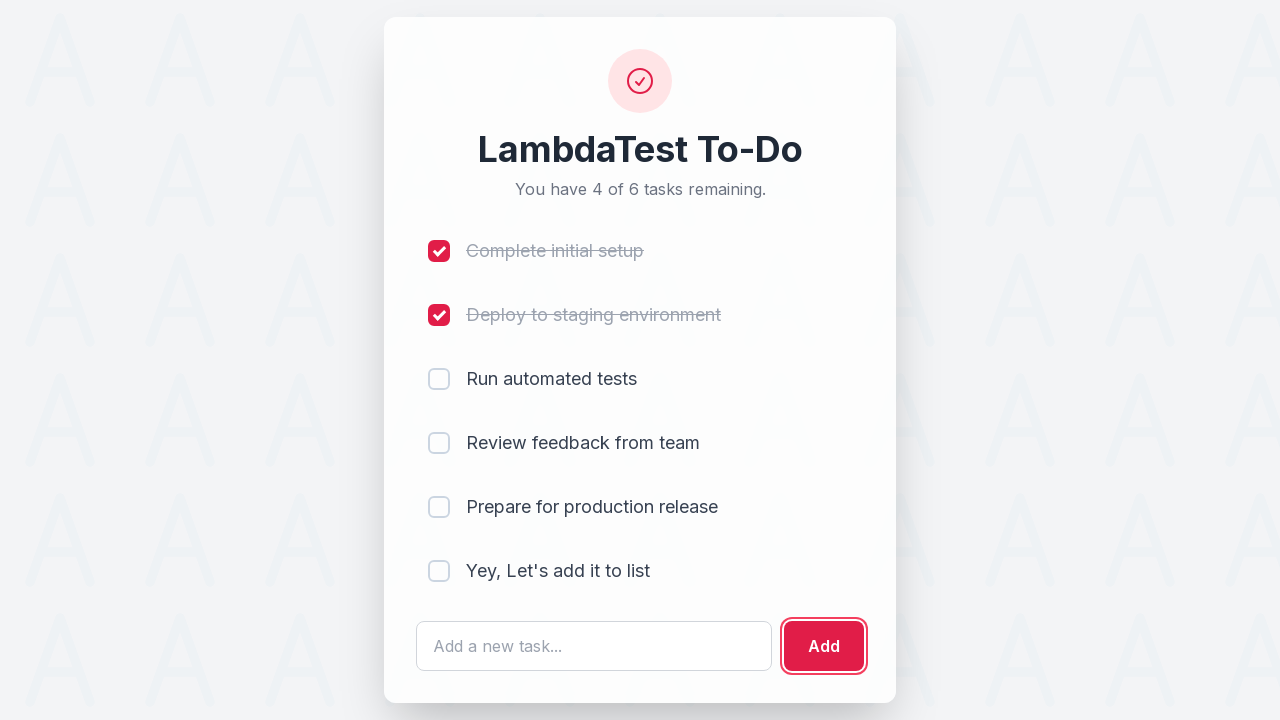